Tests the Add/Remove Elements functionality by navigating to the page and clicking the add button to create a new element

Starting URL: https://the-internet.herokuapp.com/

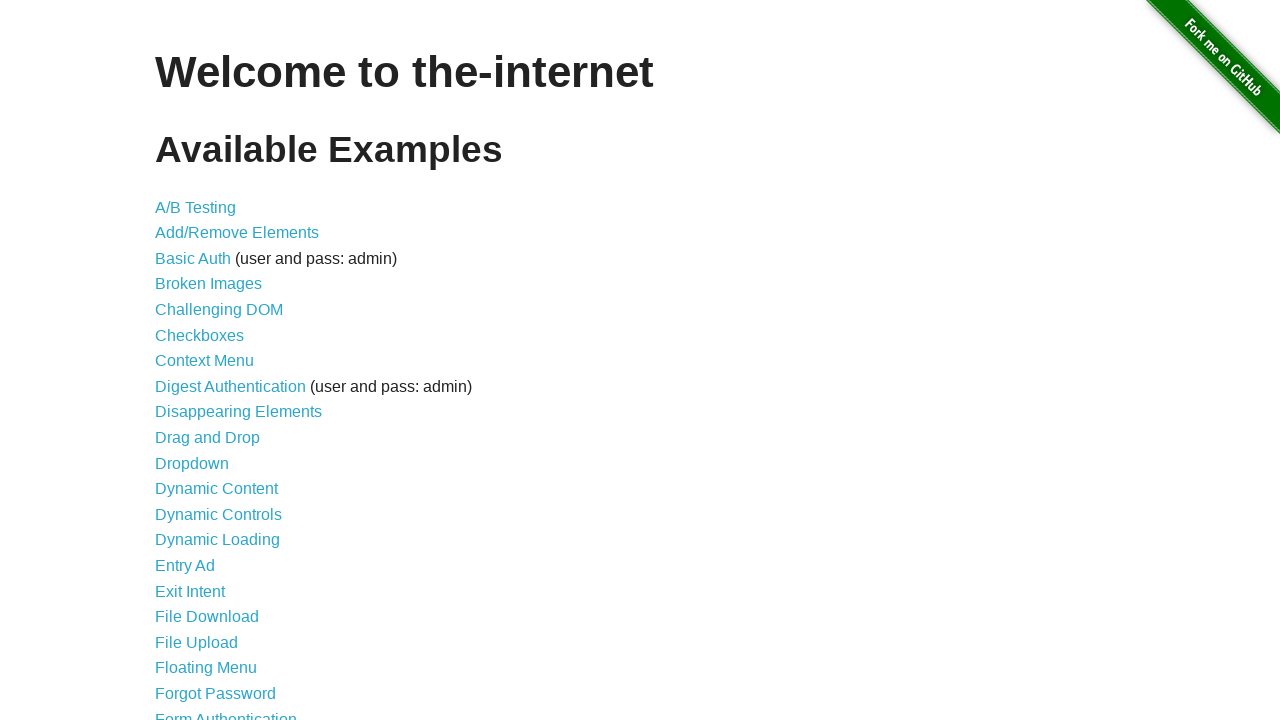

Clicked on the 'Add/Remove Elements' link at (237, 233) on a:has-text('Add/Remove Elements')
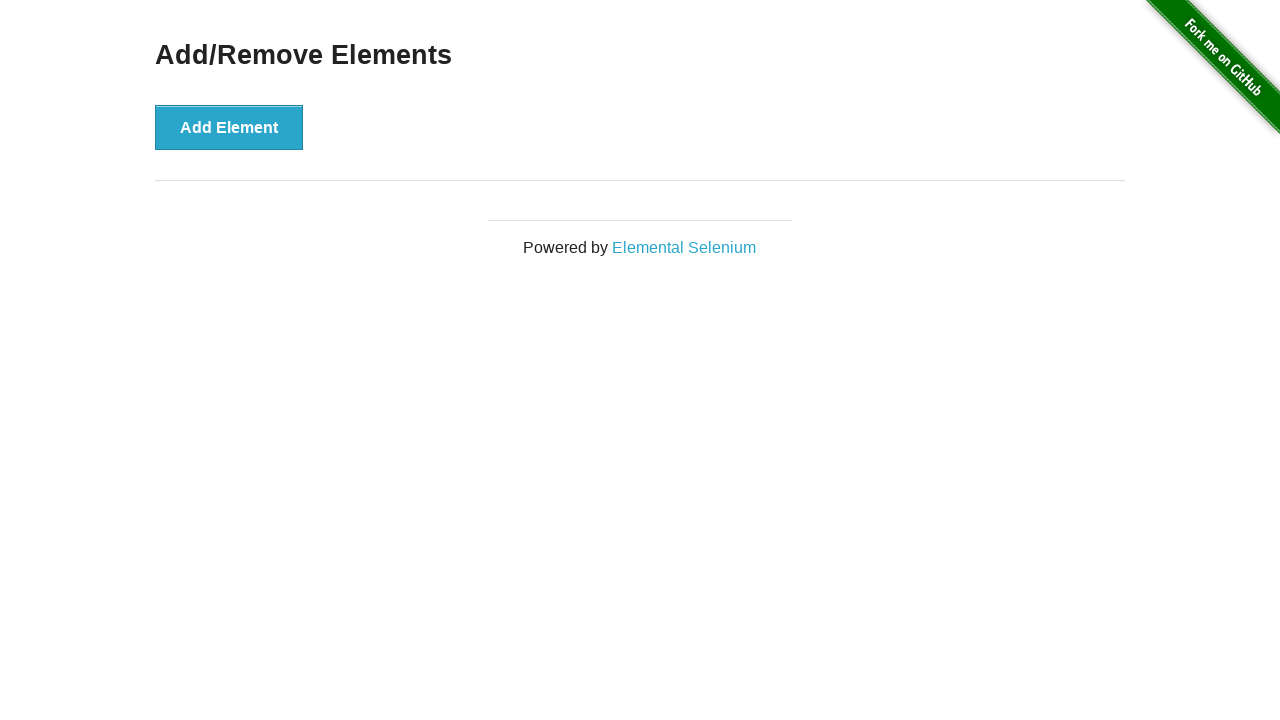

Clicked the 'Add Element' button to create a new element at (229, 127) on button
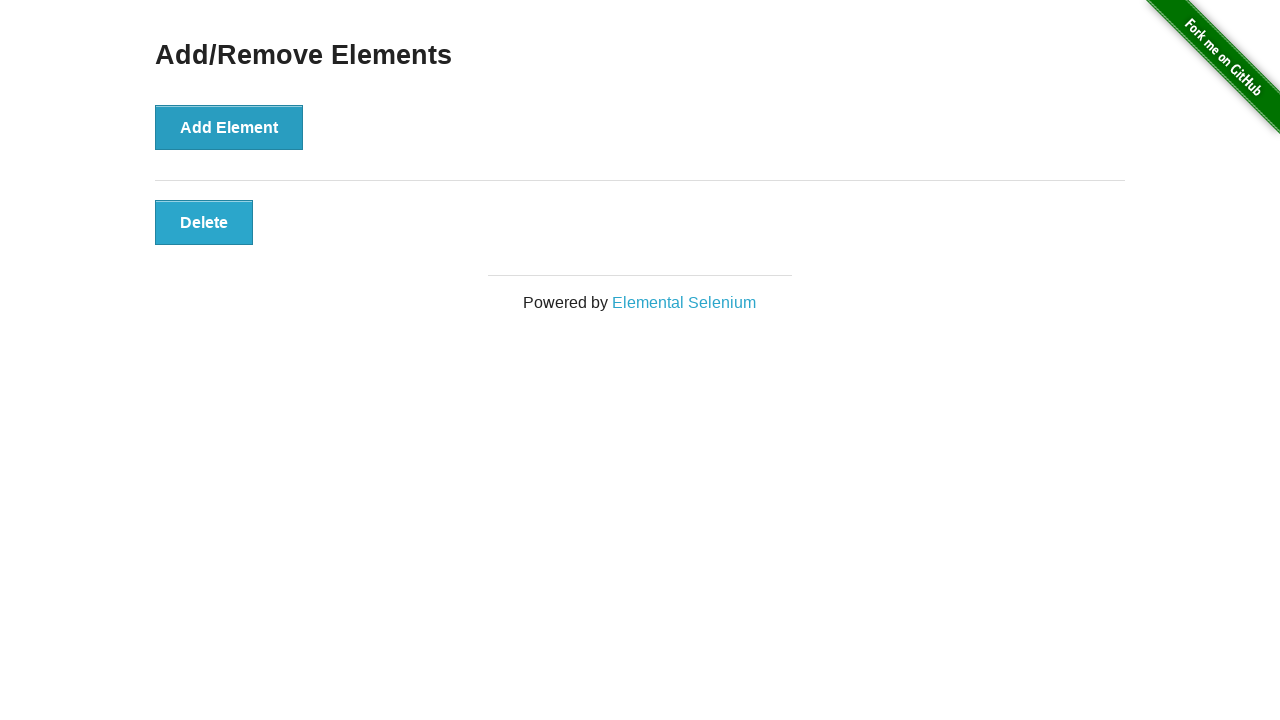

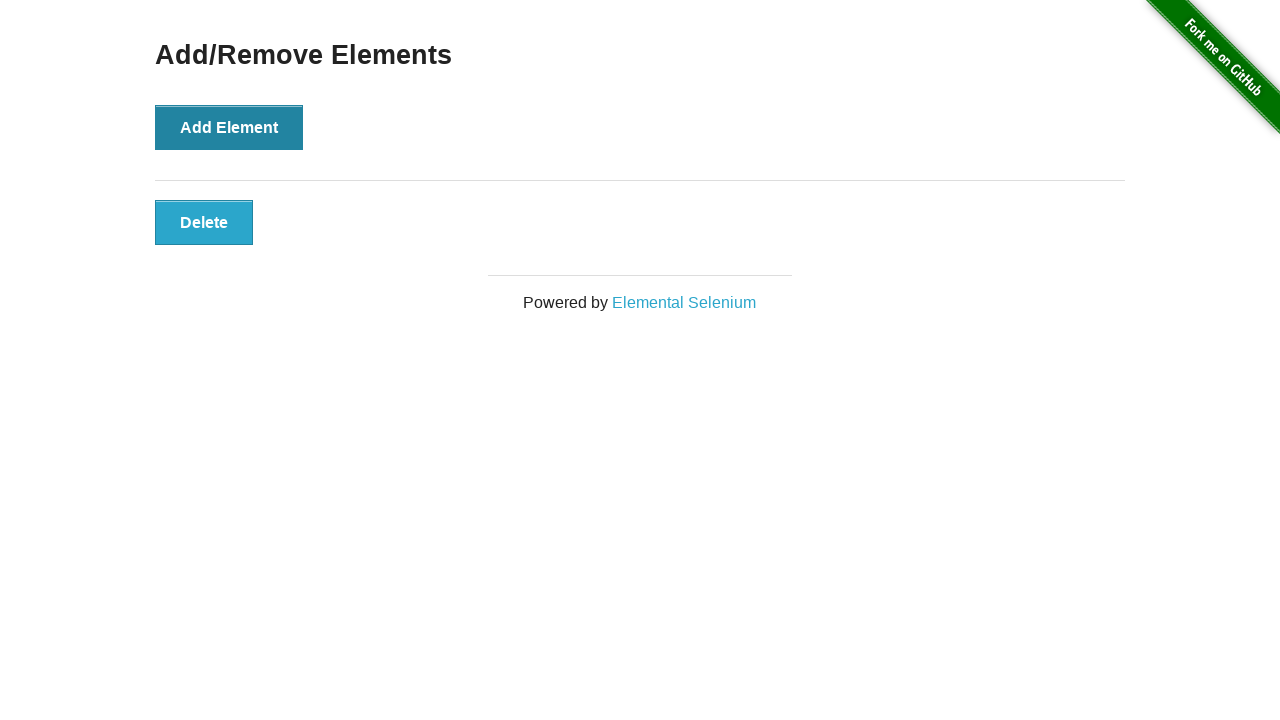